Navigates to the Zaggle website homepage and verifies it loads successfully

Starting URL: https://zaggle.in

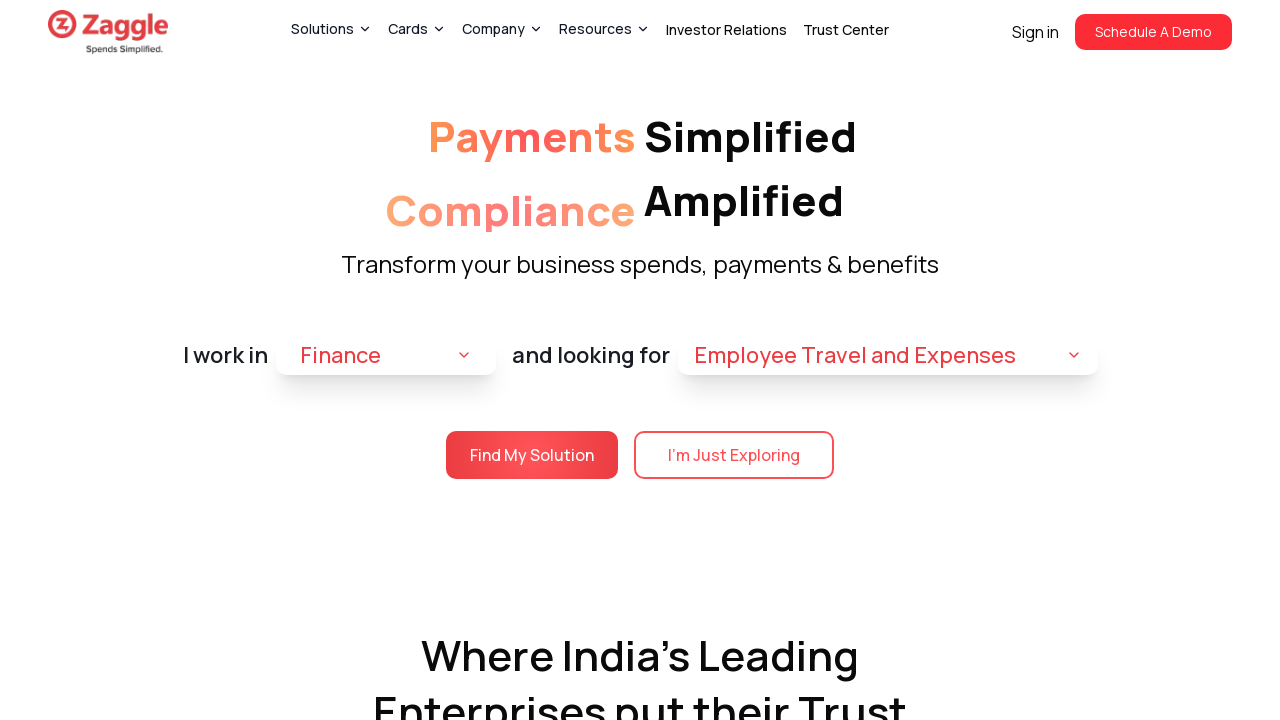

Waited for Zaggle homepage to load (domcontentloaded)
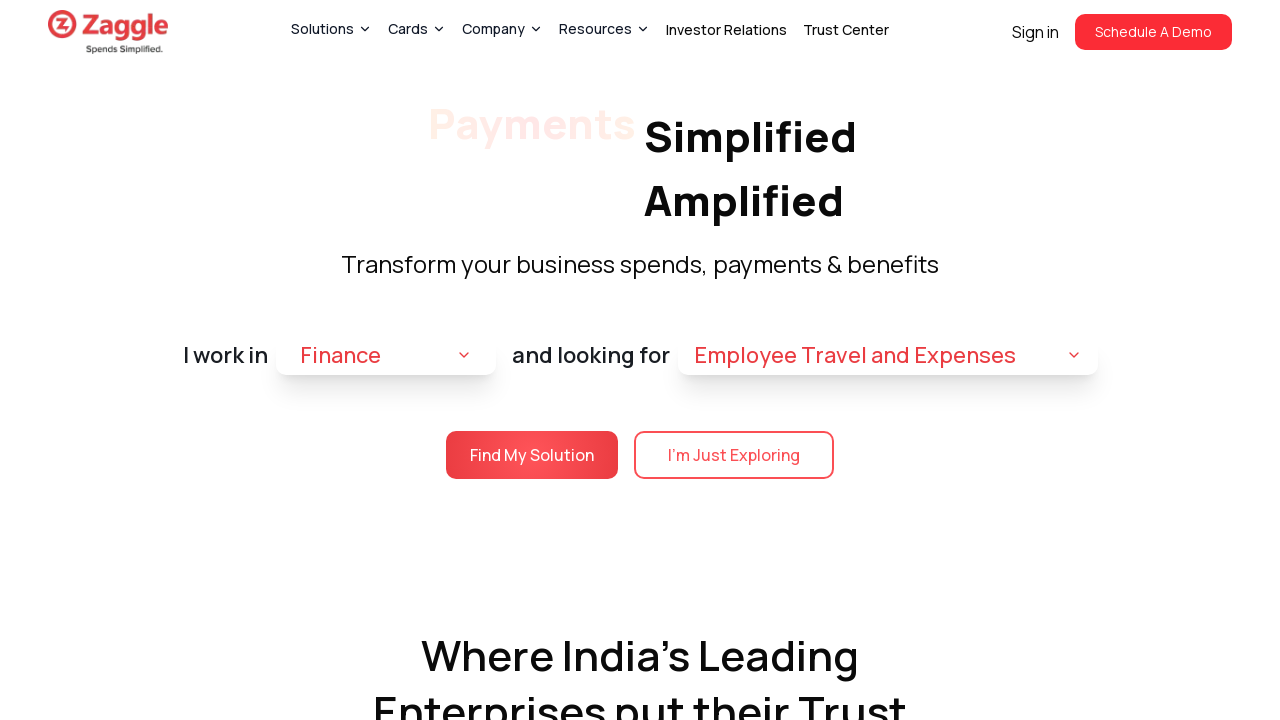

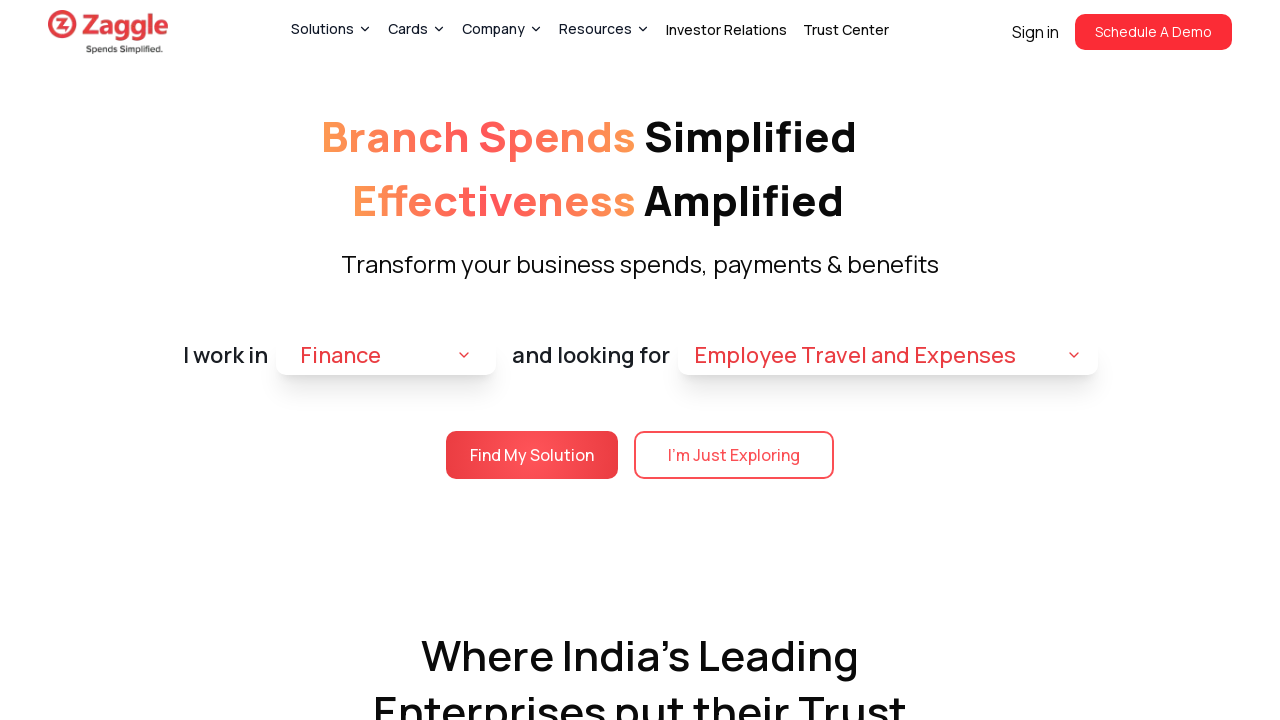